Verifies that the "Log In" button on the NextBaseCRM login page displays the expected text "Log In" by checking the button's value attribute.

Starting URL: https://login1.nextbasecrm.com/

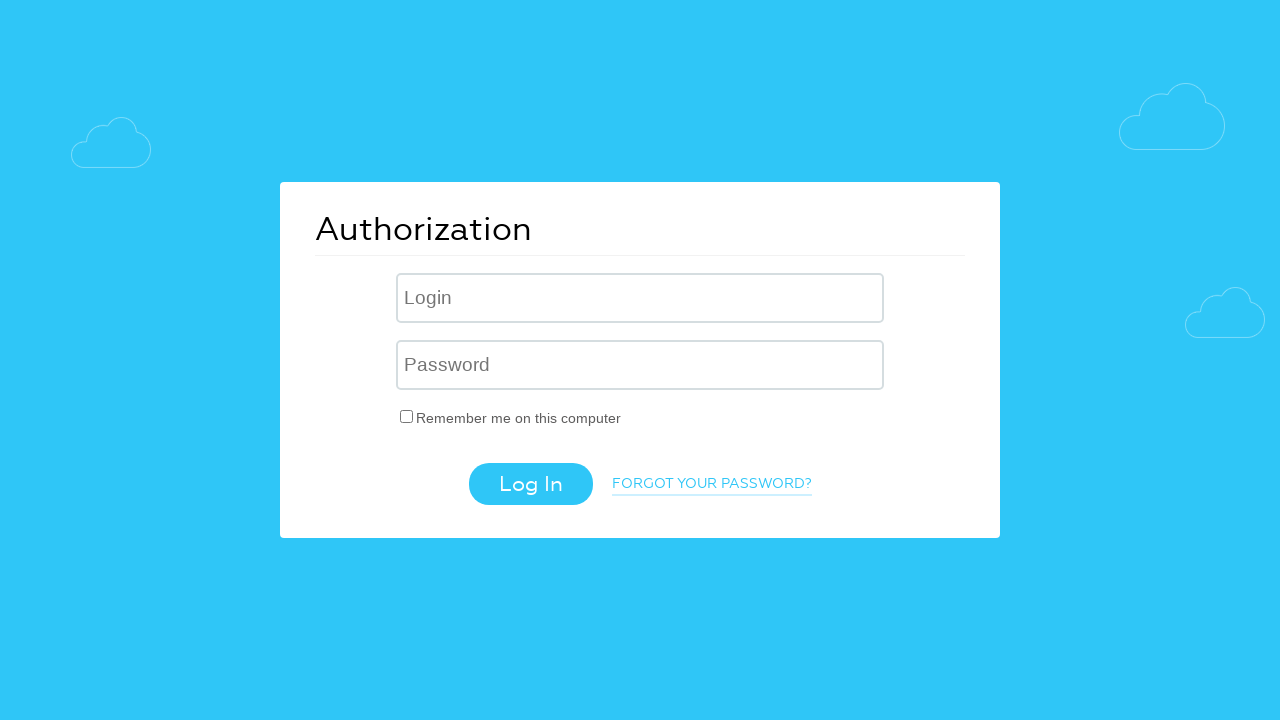

Located the Log In button using CSS selector input[value='Log In']
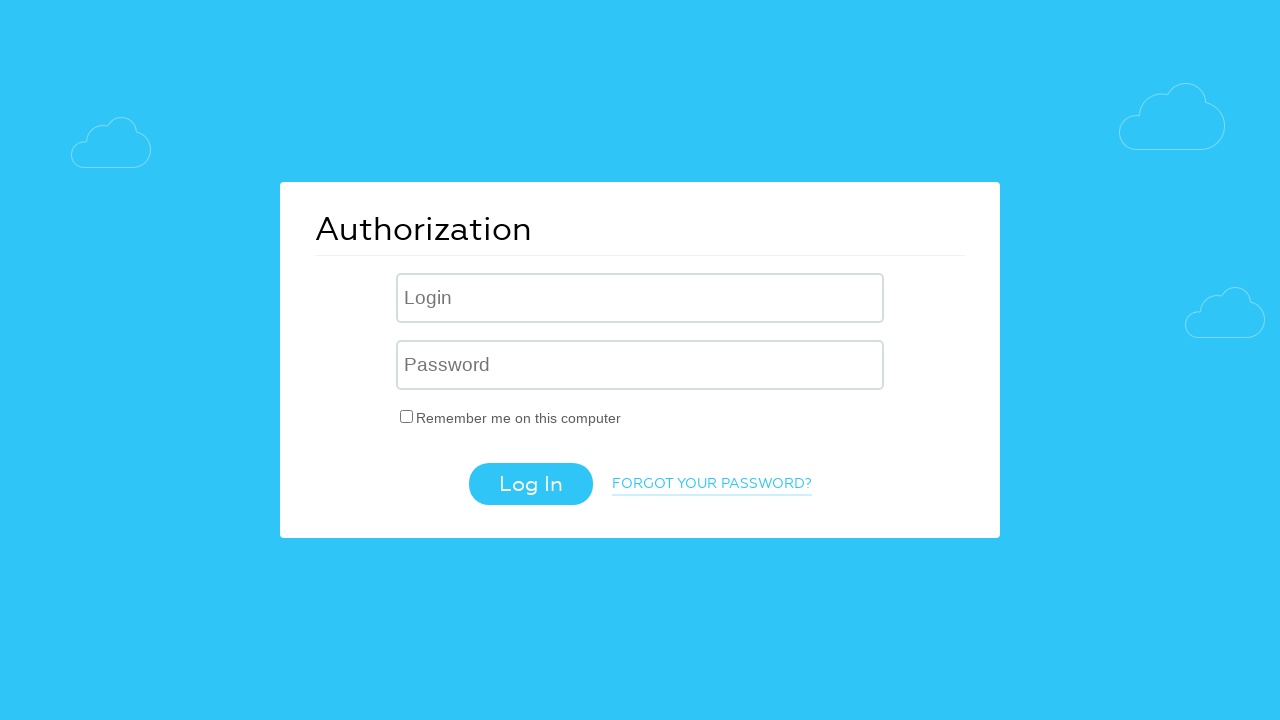

Set expected button text to 'Log In'
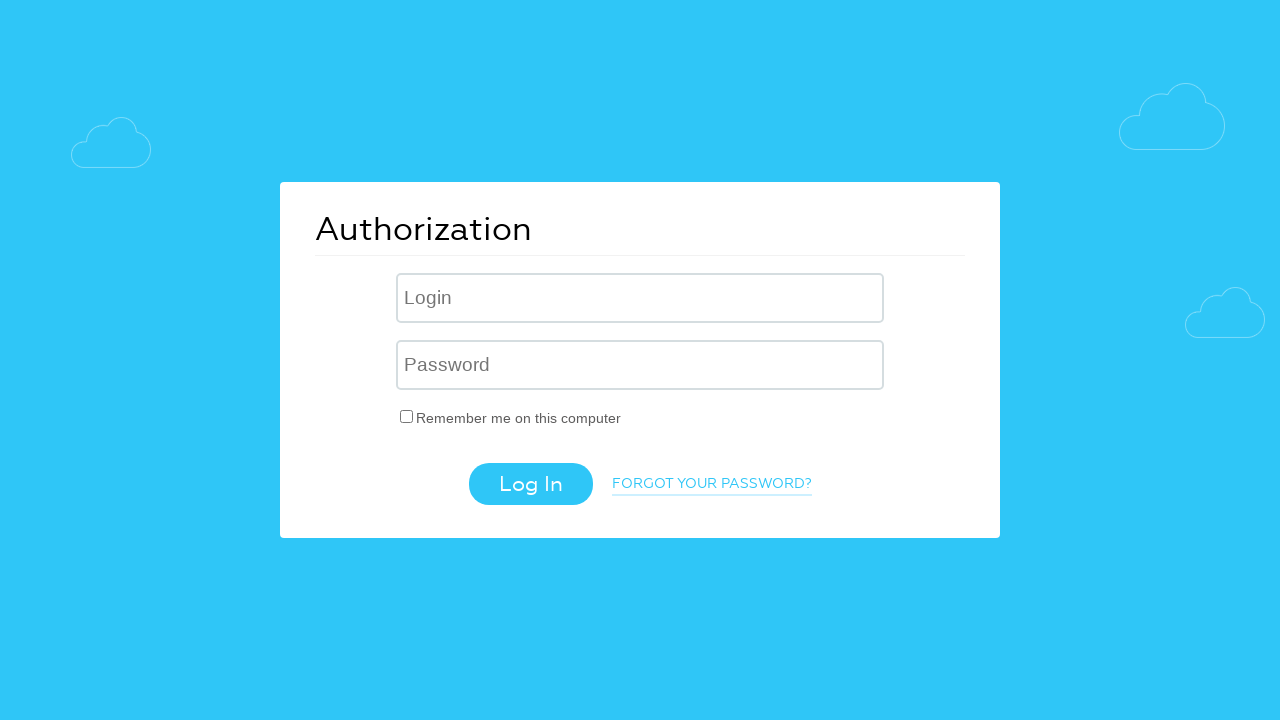

Retrieved the value attribute from Log In button: 'Log In'
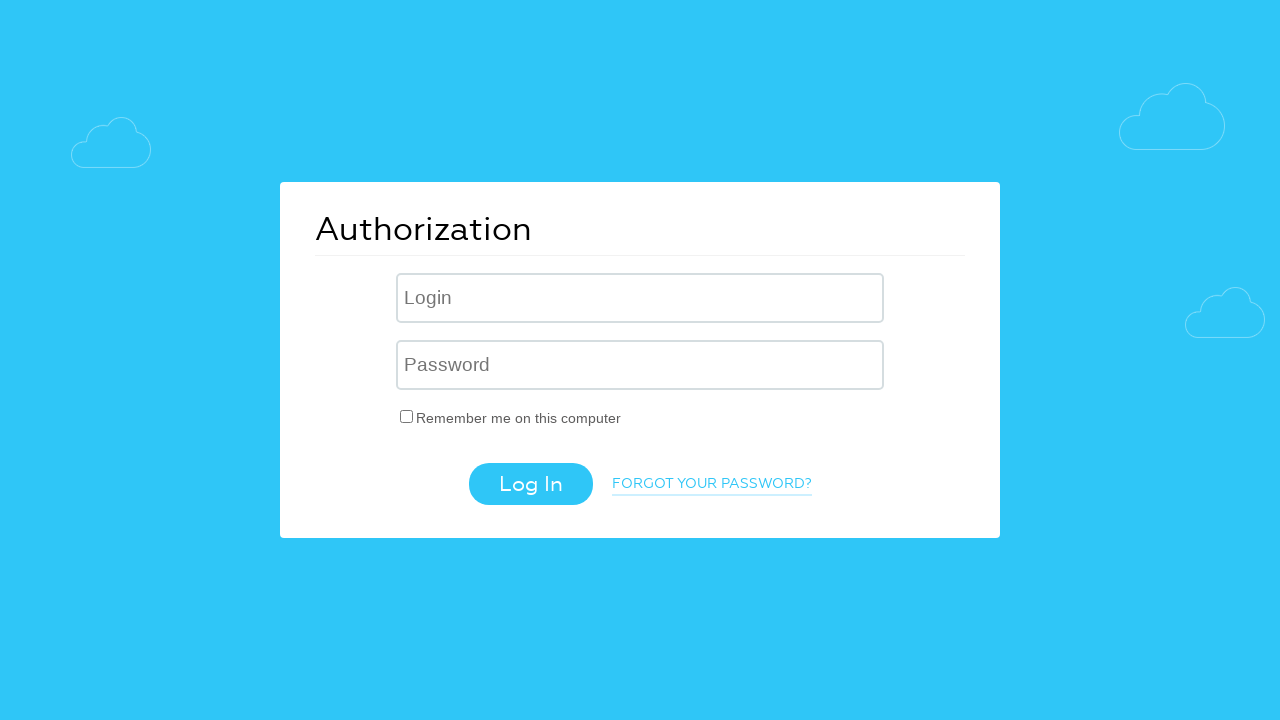

Verified that the Log In button's value attribute matches expected text 'Log In'
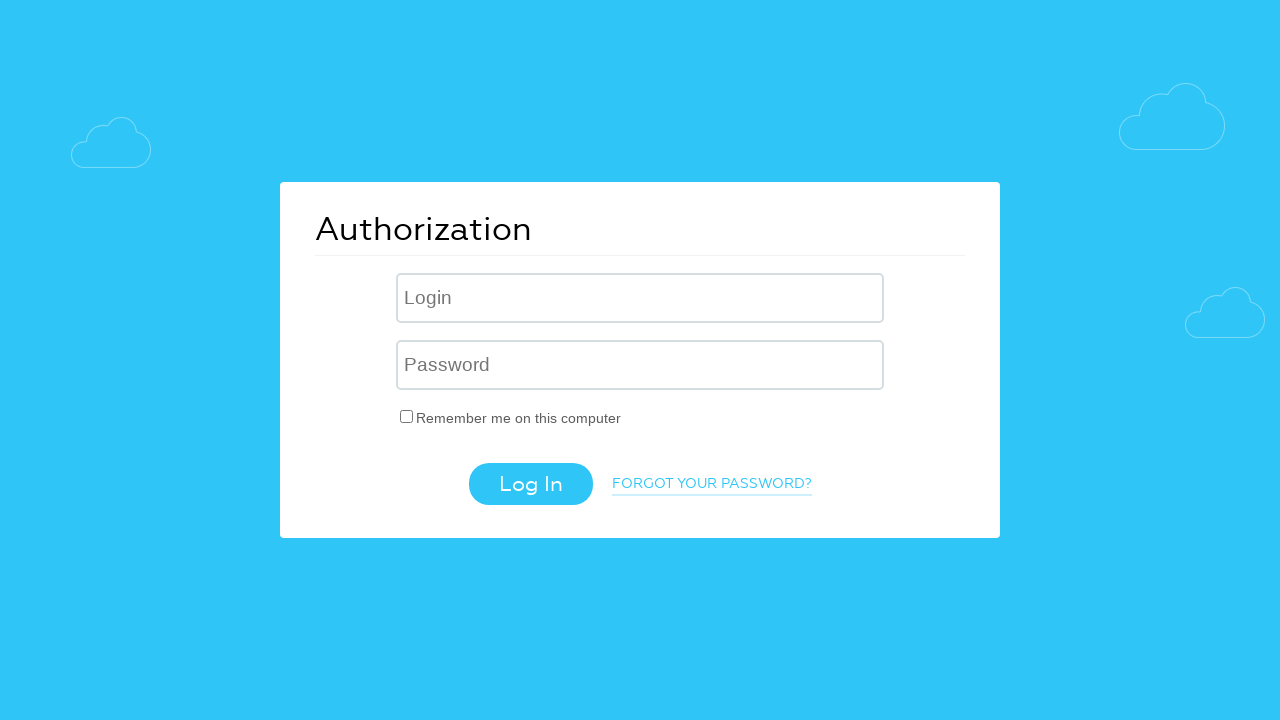

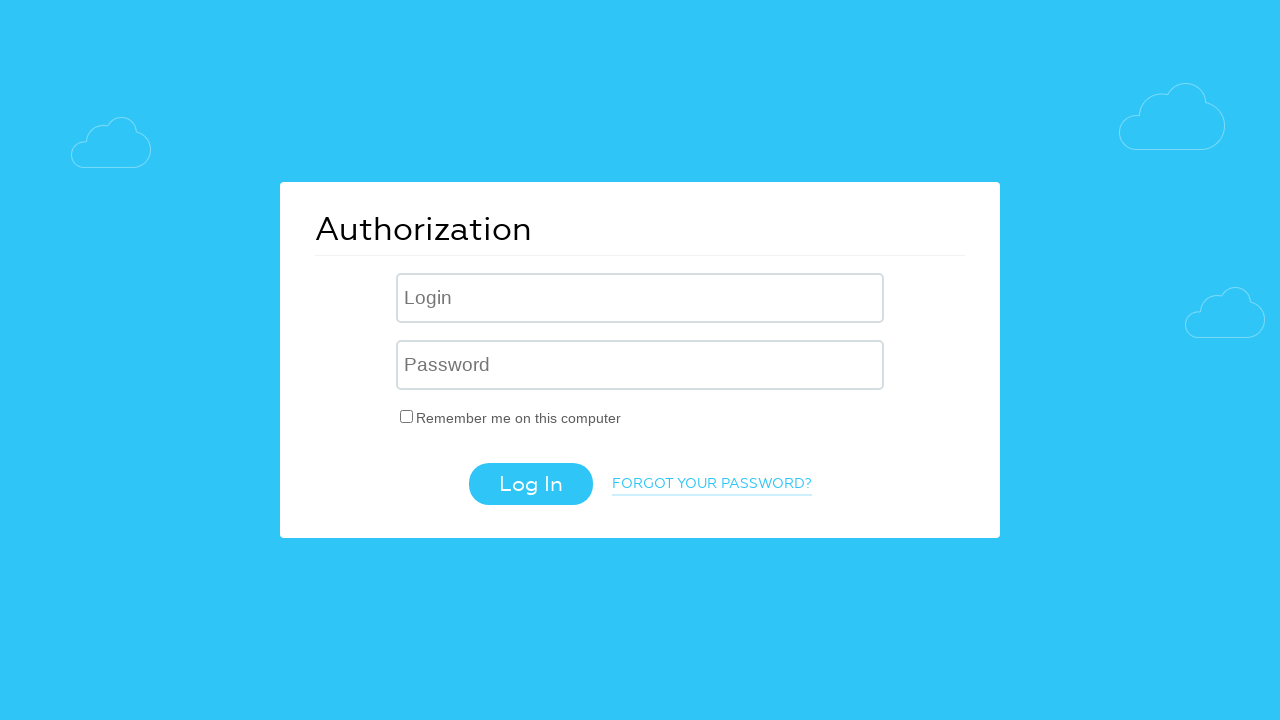